Tests A/B test opt-out by visiting the page, adding an Optimizely opt-out cookie, refreshing, and verifying the page shows "No A/B Test" heading

Starting URL: http://the-internet.herokuapp.com/abtest

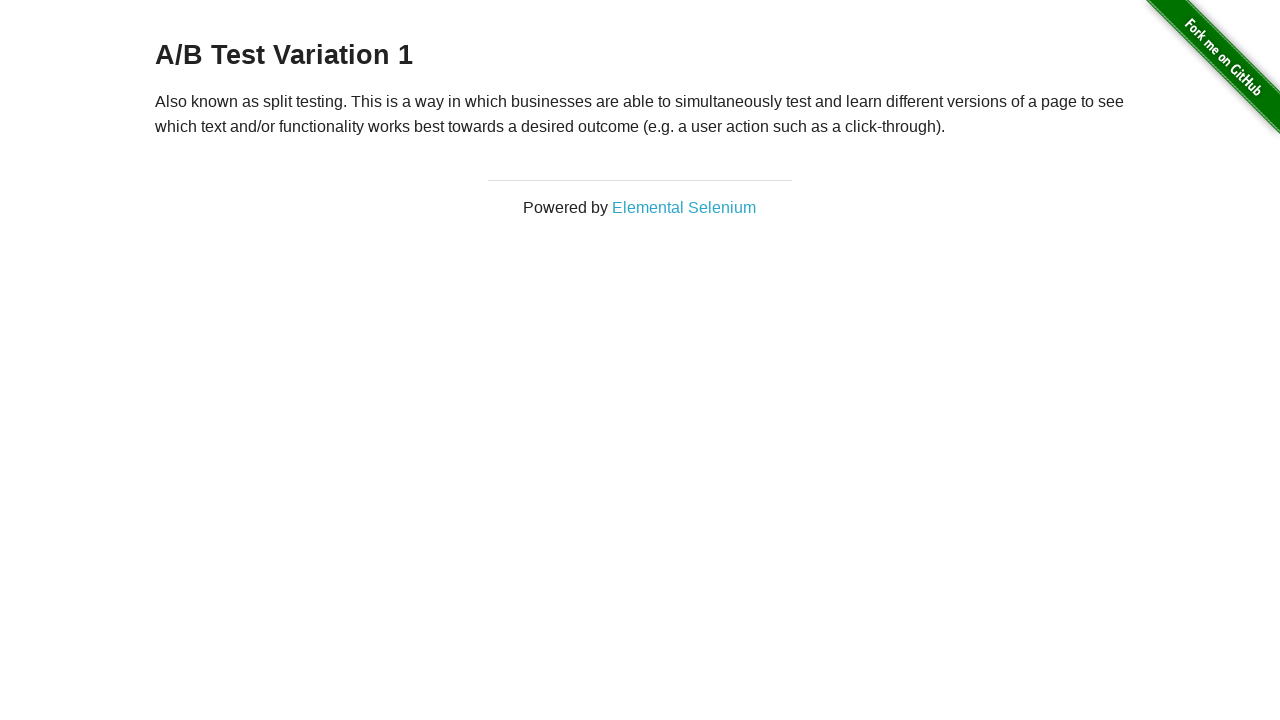

Waited for h3 heading to load
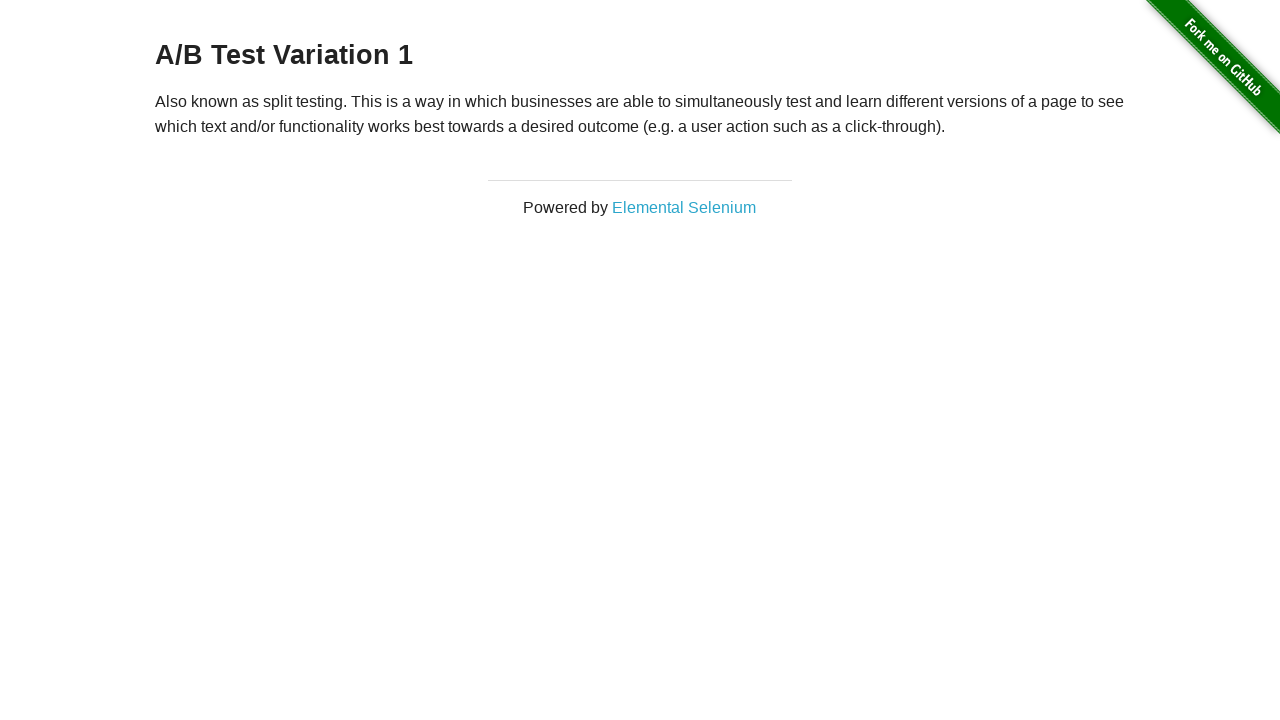

Retrieved initial heading text content
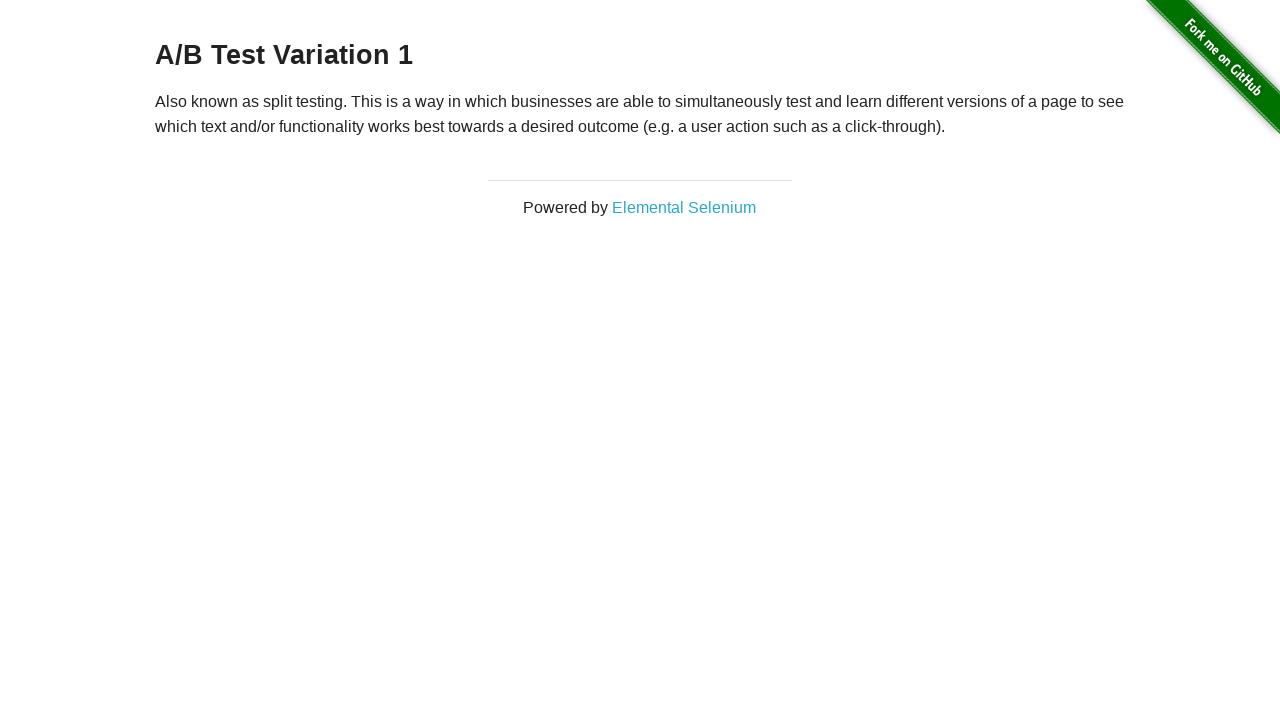

Verified initial heading starts with 'A/B Test'
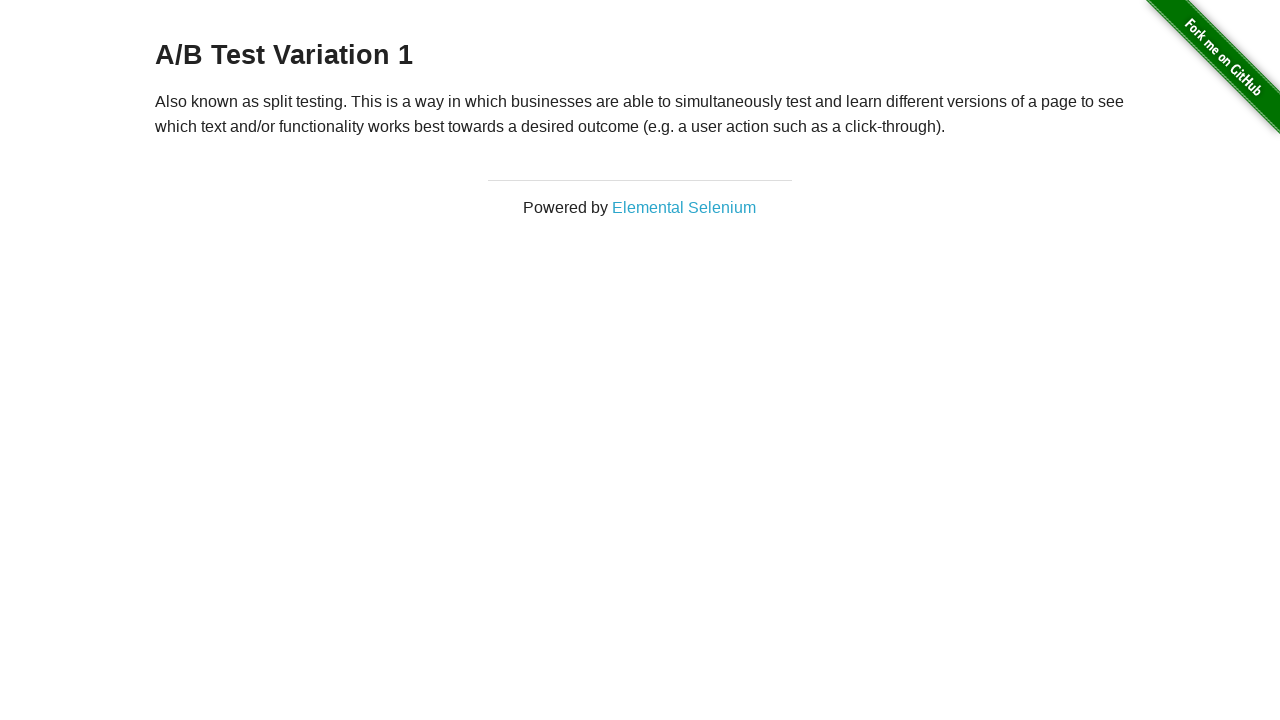

Added optimizelyOptOut cookie to context
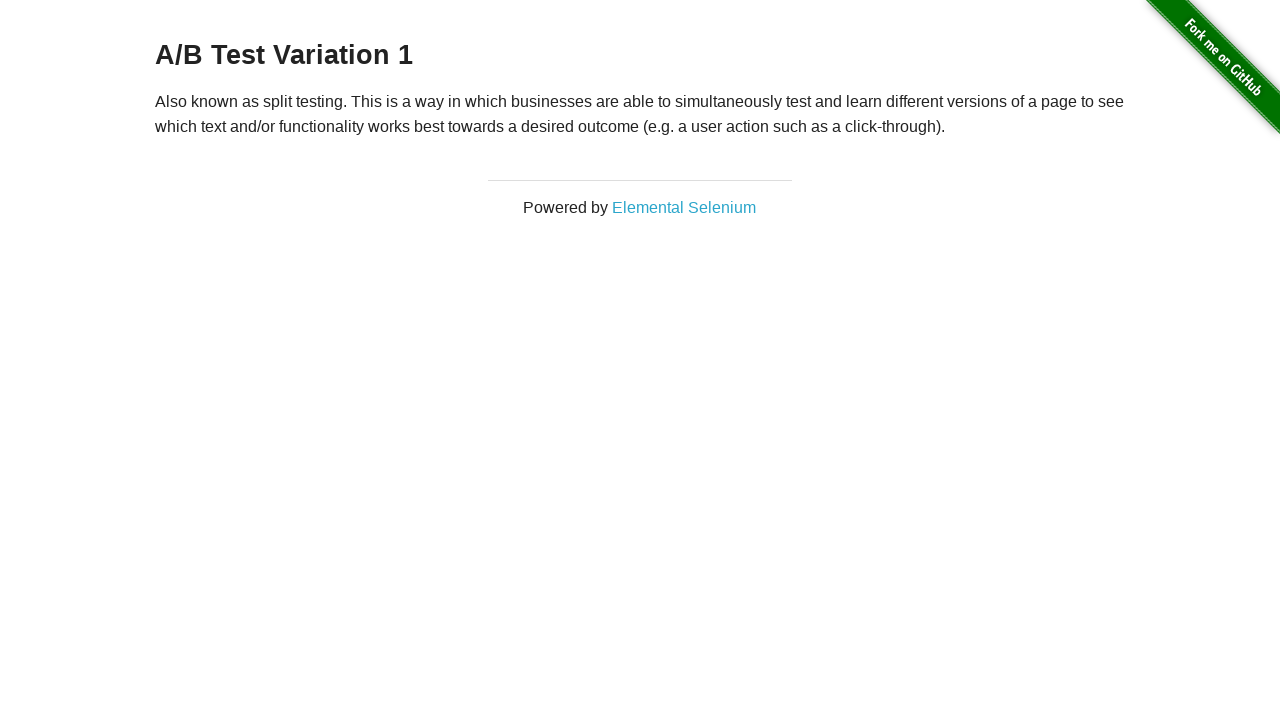

Reloaded page after adding opt-out cookie
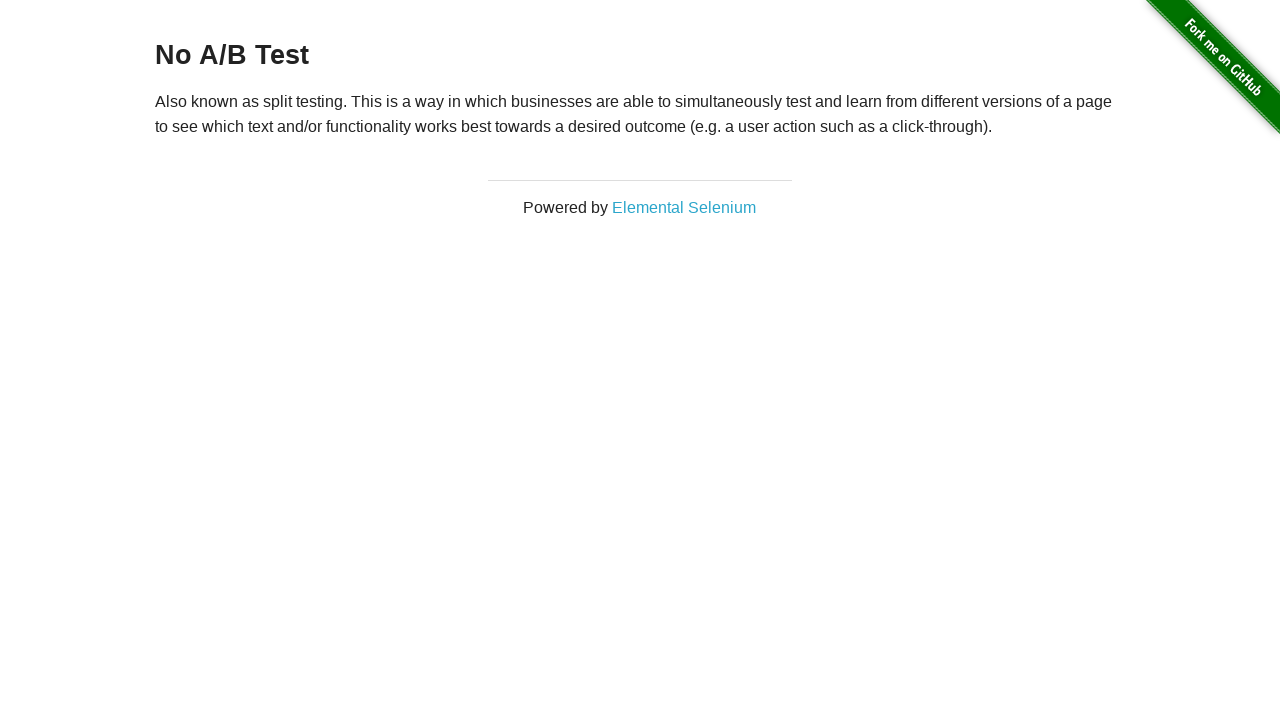

Waited for h3 heading to load after page reload
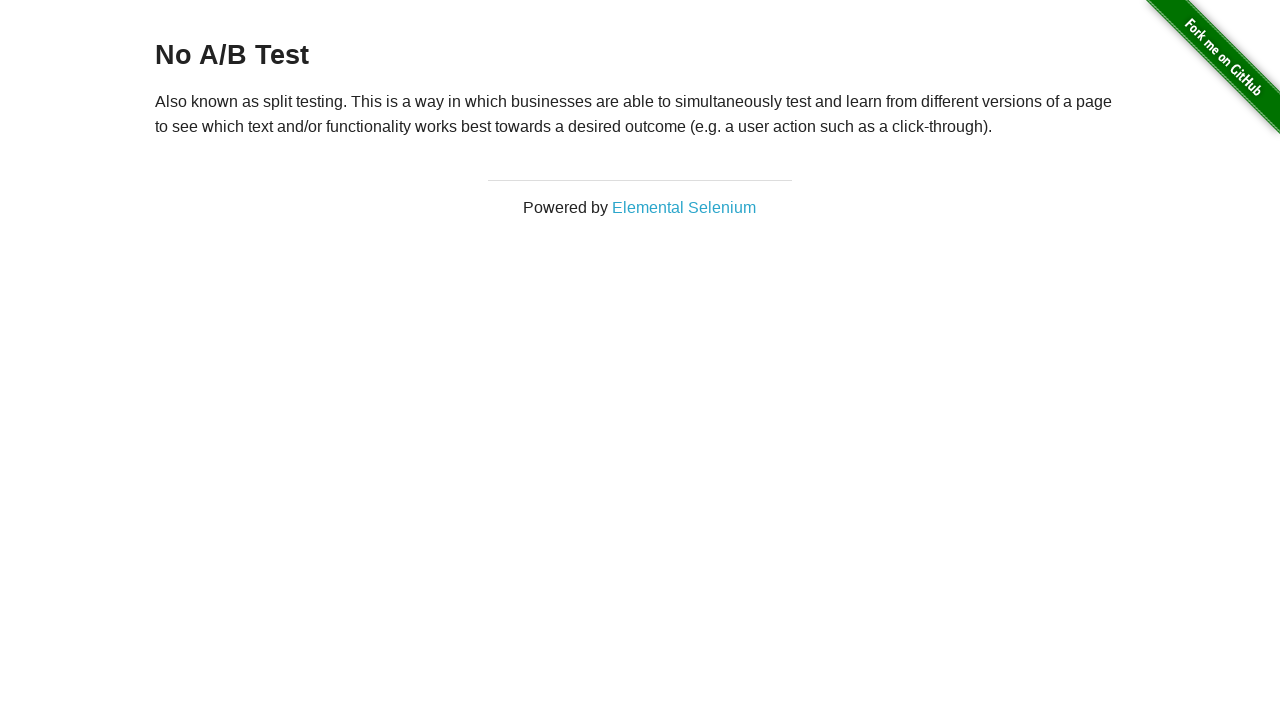

Retrieved final heading text content
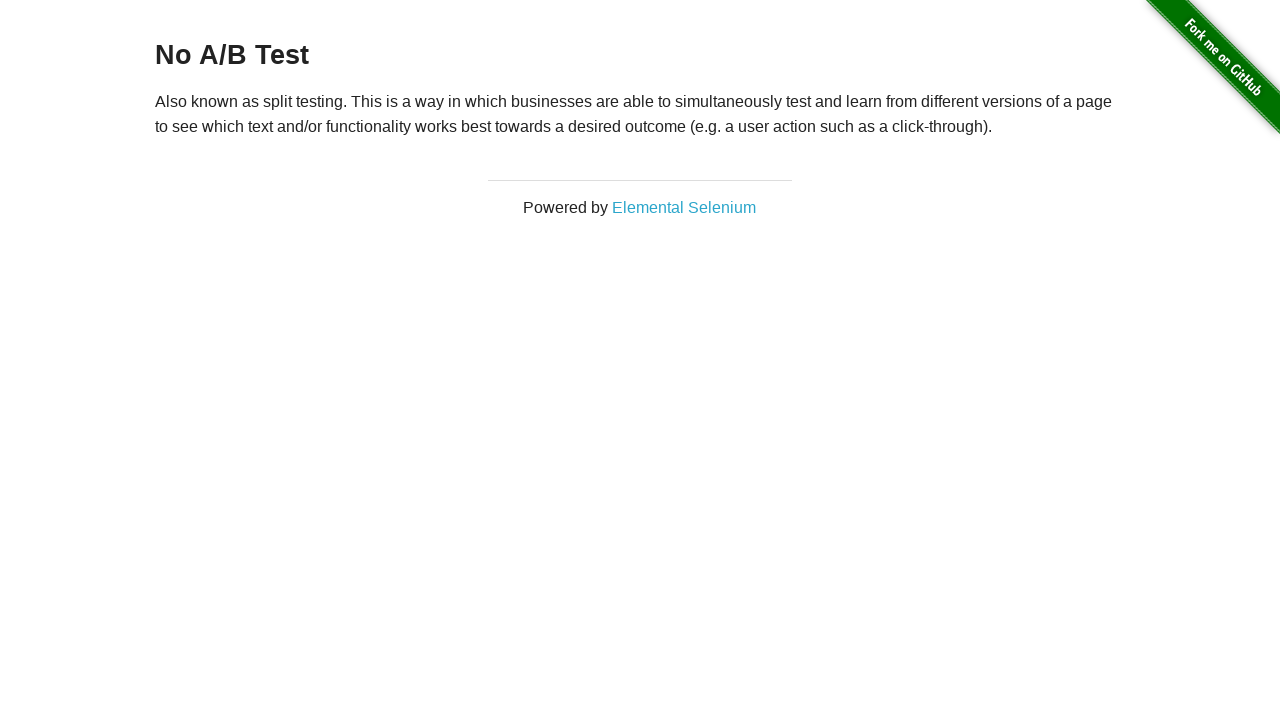

Verified final heading starts with 'No A/B Test' - opt-out successful
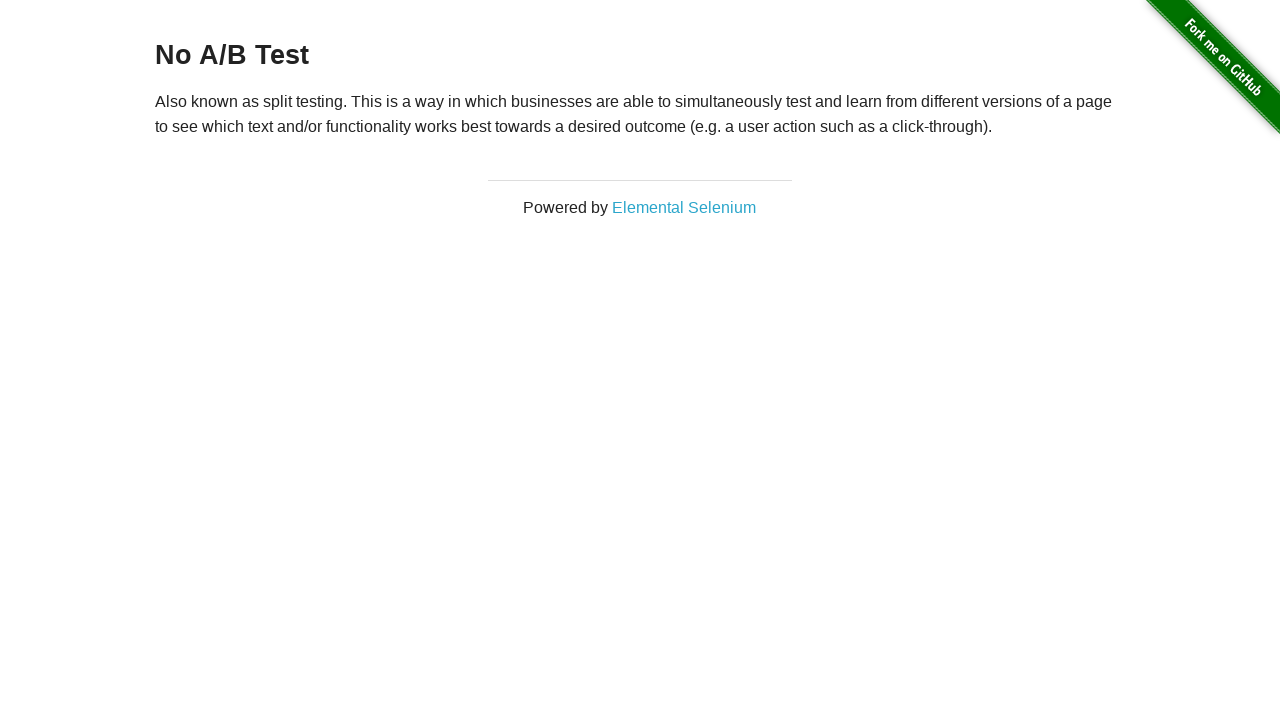

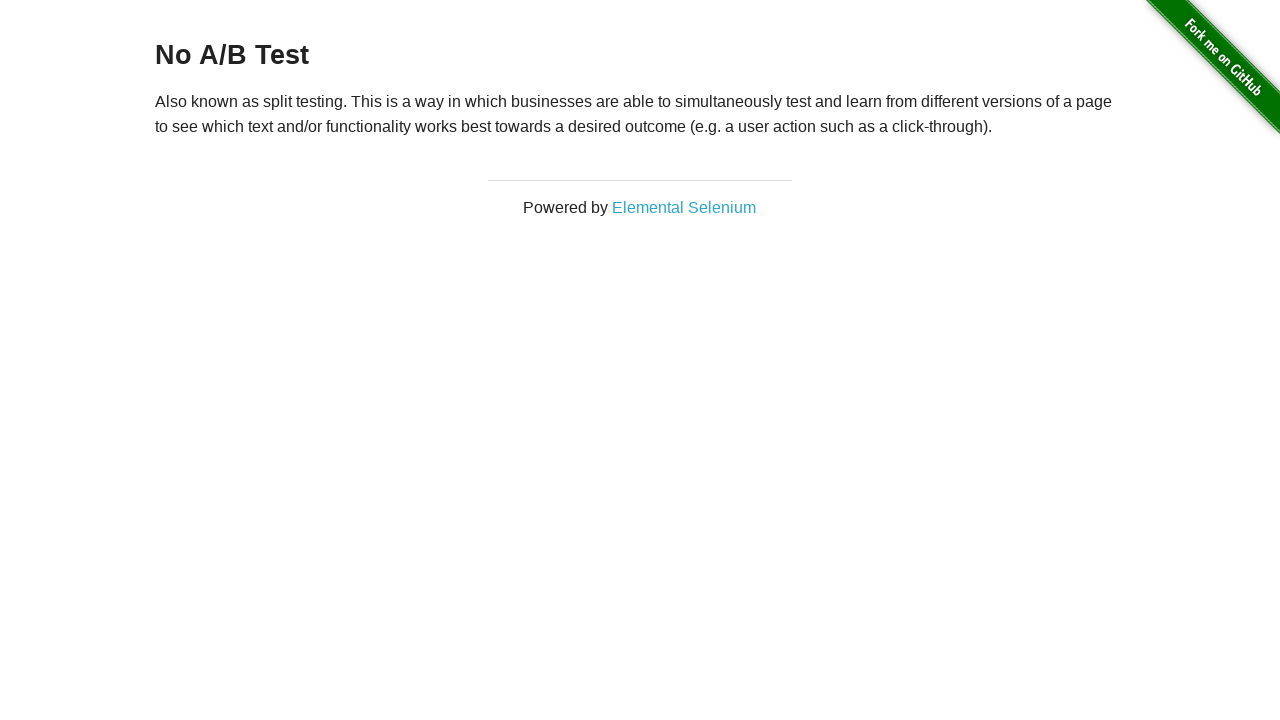